Navigates to a checkbox demo page and clicks all checkboxes with the name "sports" within a specific section

Starting URL: http://www.tizag.com/htmlT/htmlcheckboxes.php

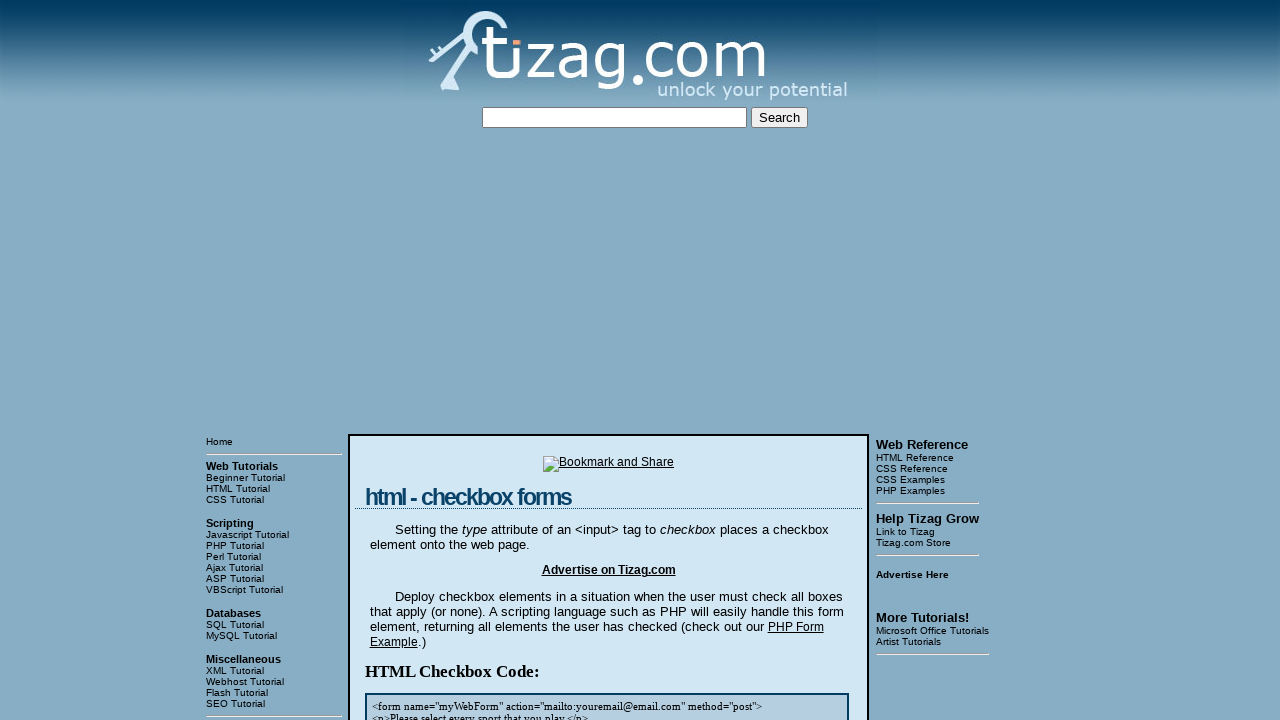

Navigated to checkbox demo page
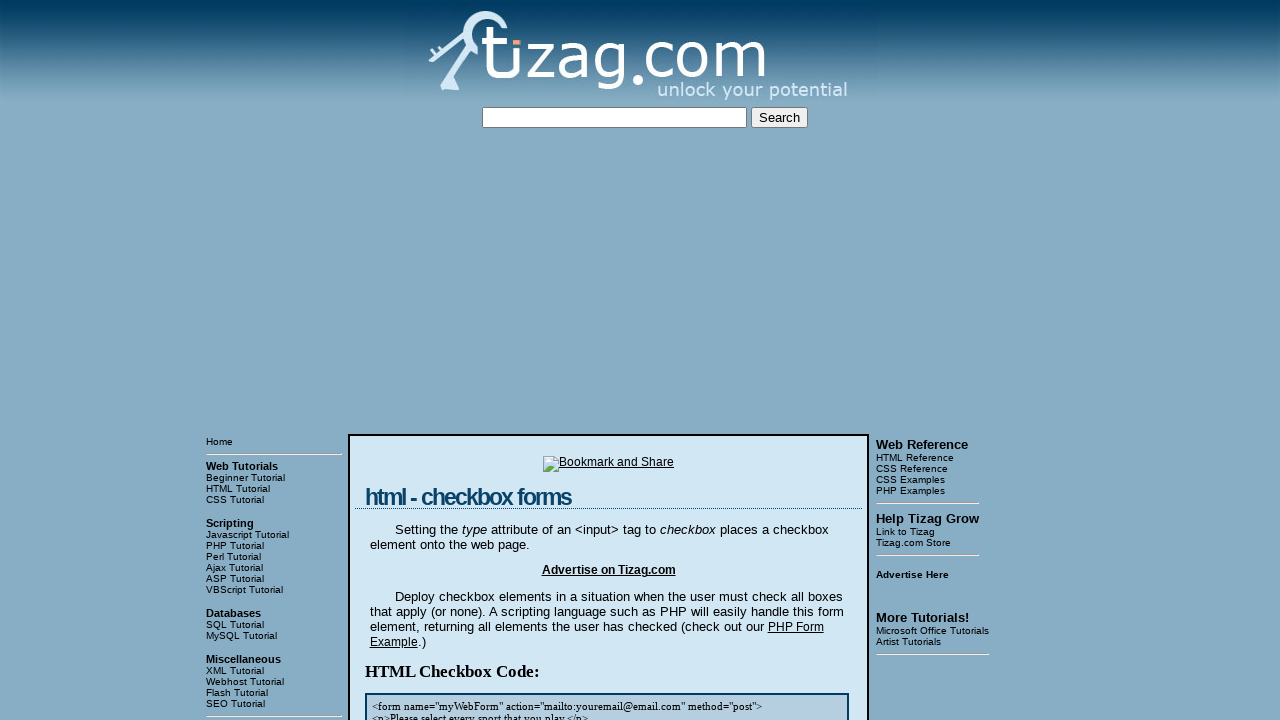

Located the checkbox section
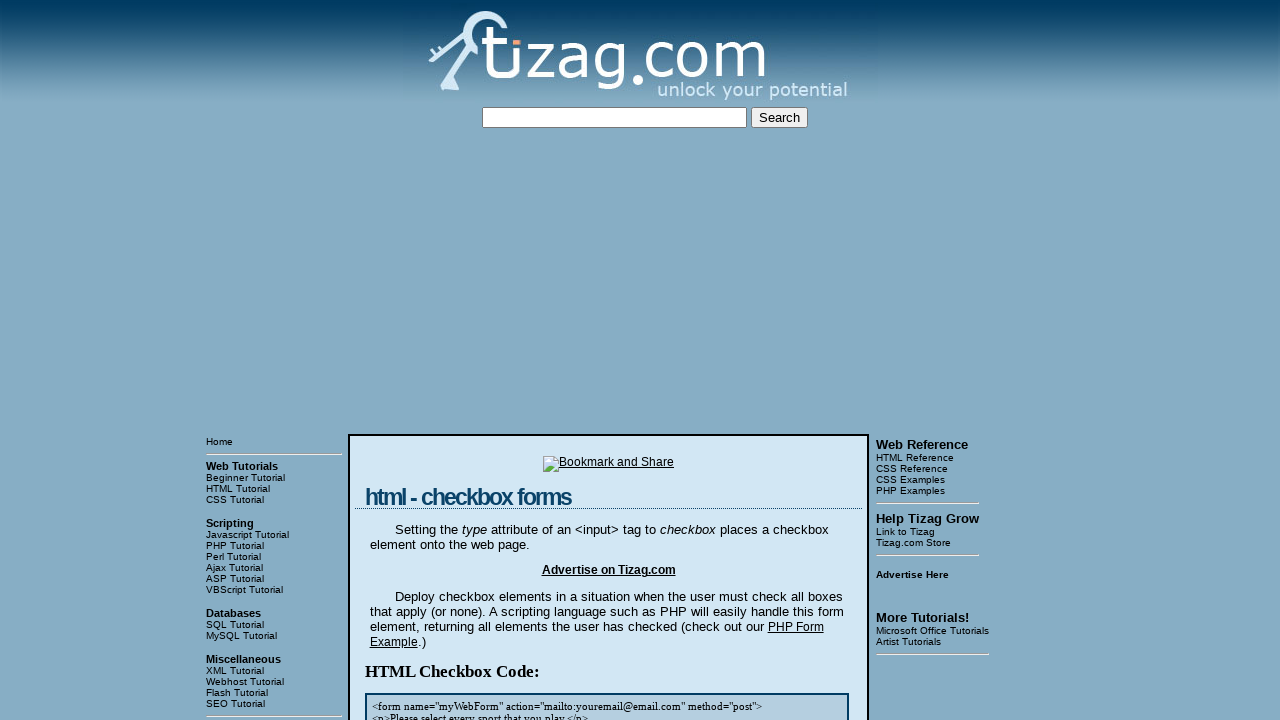

Found all checkboxes with name 'sports'
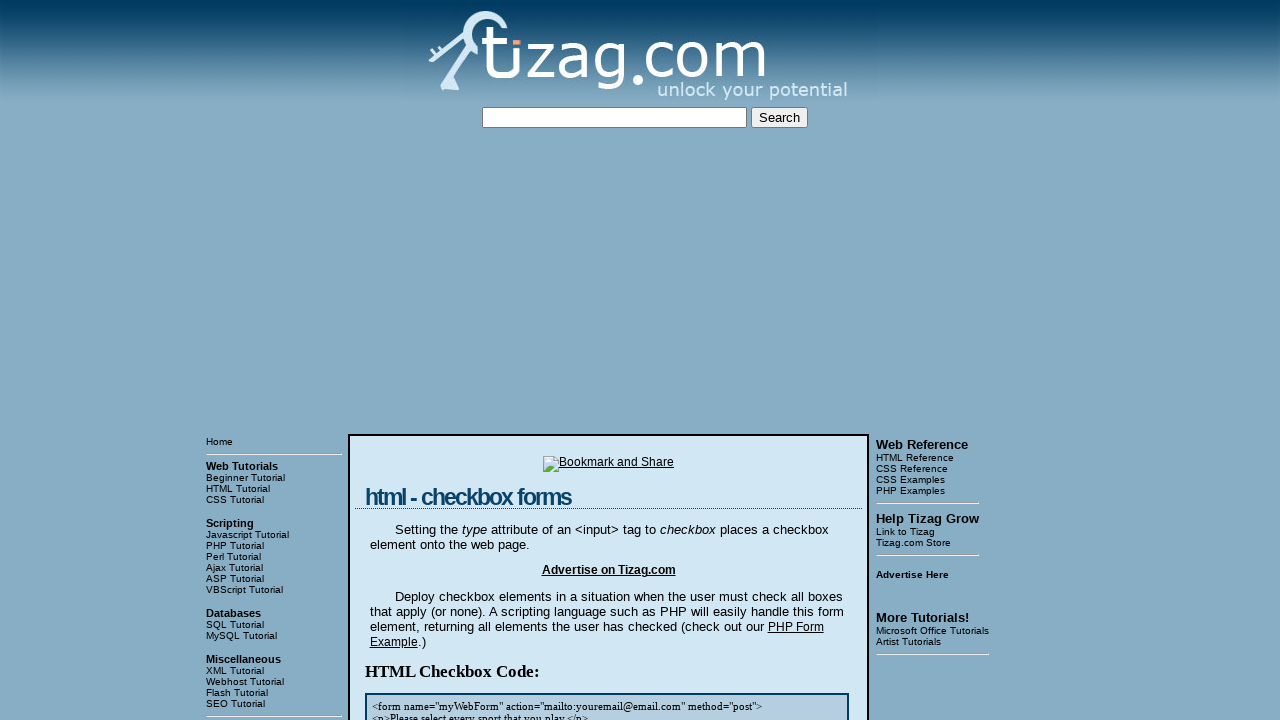

Total checkboxes found: 4
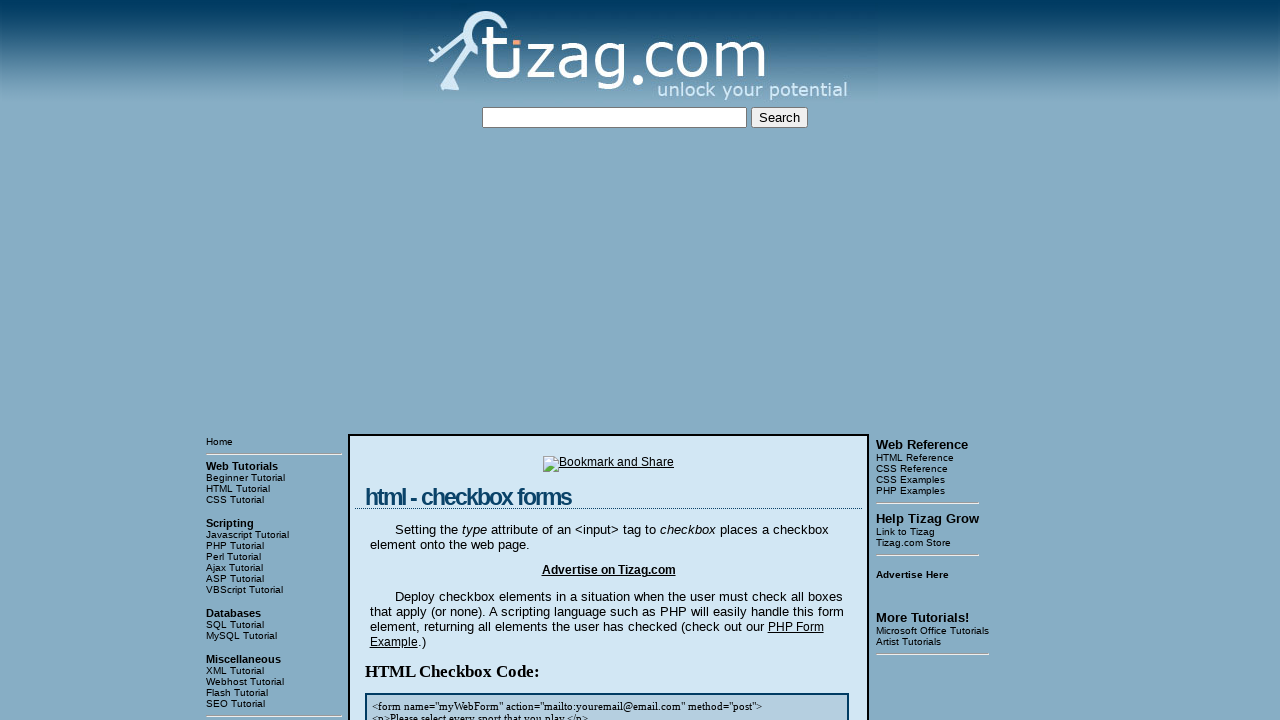

Clicked checkbox 1 of 4 at (422, 360) on xpath=/html/body/table[3]/tbody/tr[1]/td[2]/table/tbody/tr/td/div[4] >> input[na
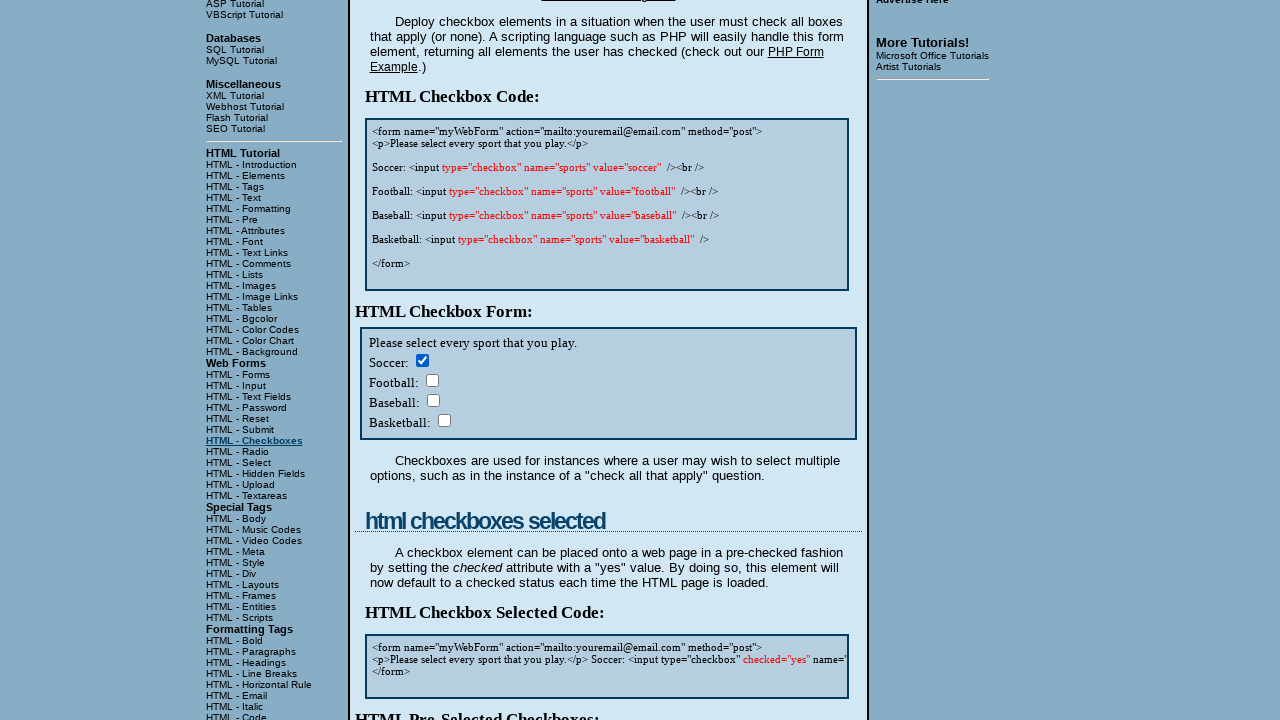

Clicked checkbox 2 of 4 at (432, 380) on xpath=/html/body/table[3]/tbody/tr[1]/td[2]/table/tbody/tr/td/div[4] >> input[na
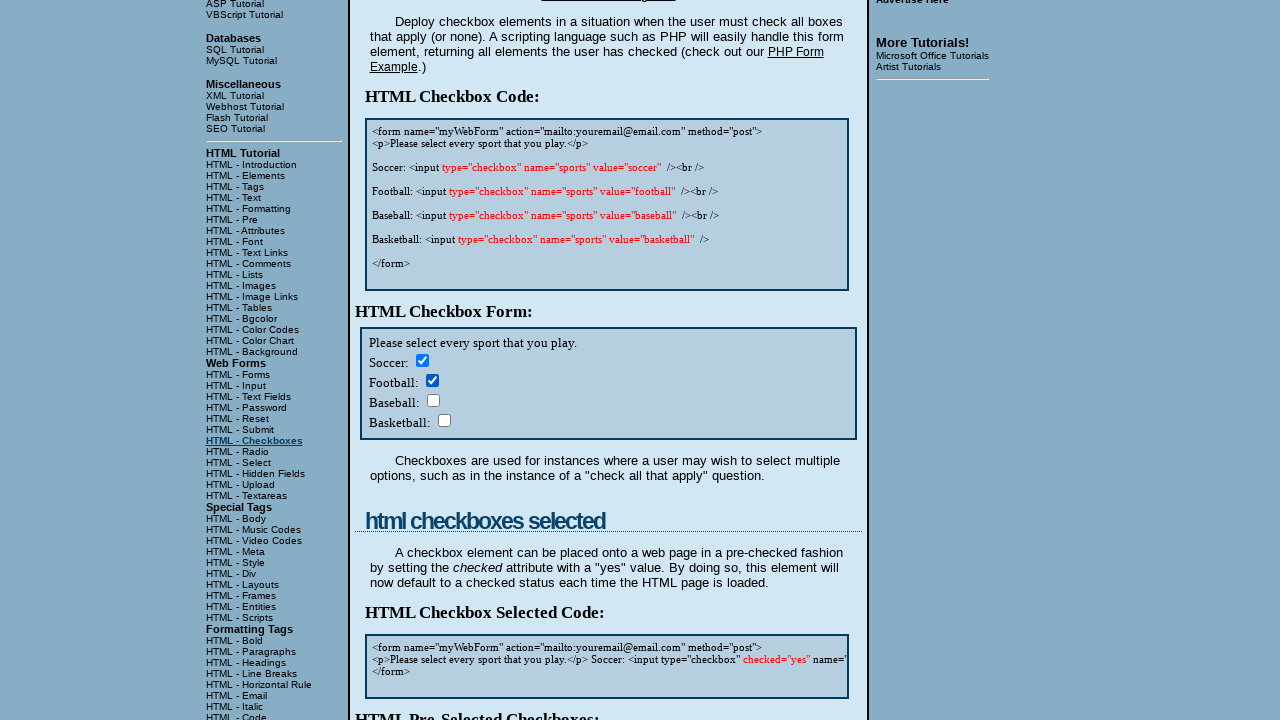

Clicked checkbox 3 of 4 at (433, 400) on xpath=/html/body/table[3]/tbody/tr[1]/td[2]/table/tbody/tr/td/div[4] >> input[na
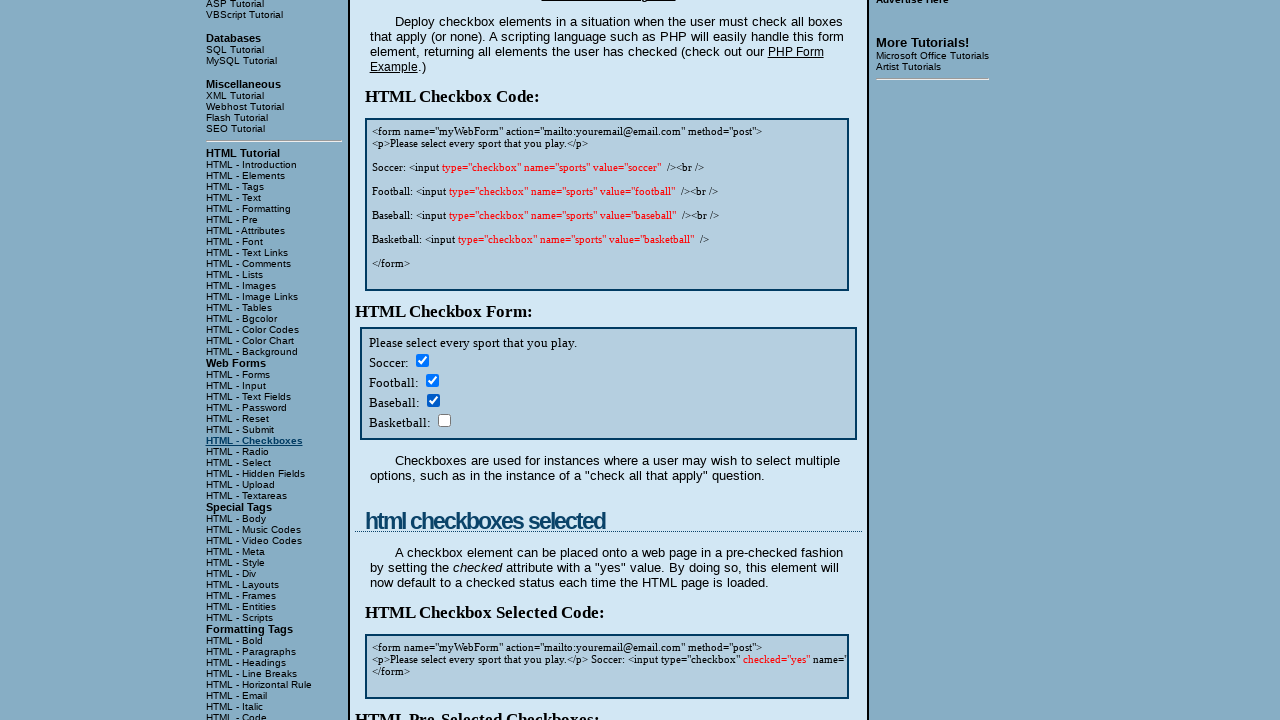

Clicked checkbox 4 of 4 at (444, 420) on xpath=/html/body/table[3]/tbody/tr[1]/td[2]/table/tbody/tr/td/div[4] >> input[na
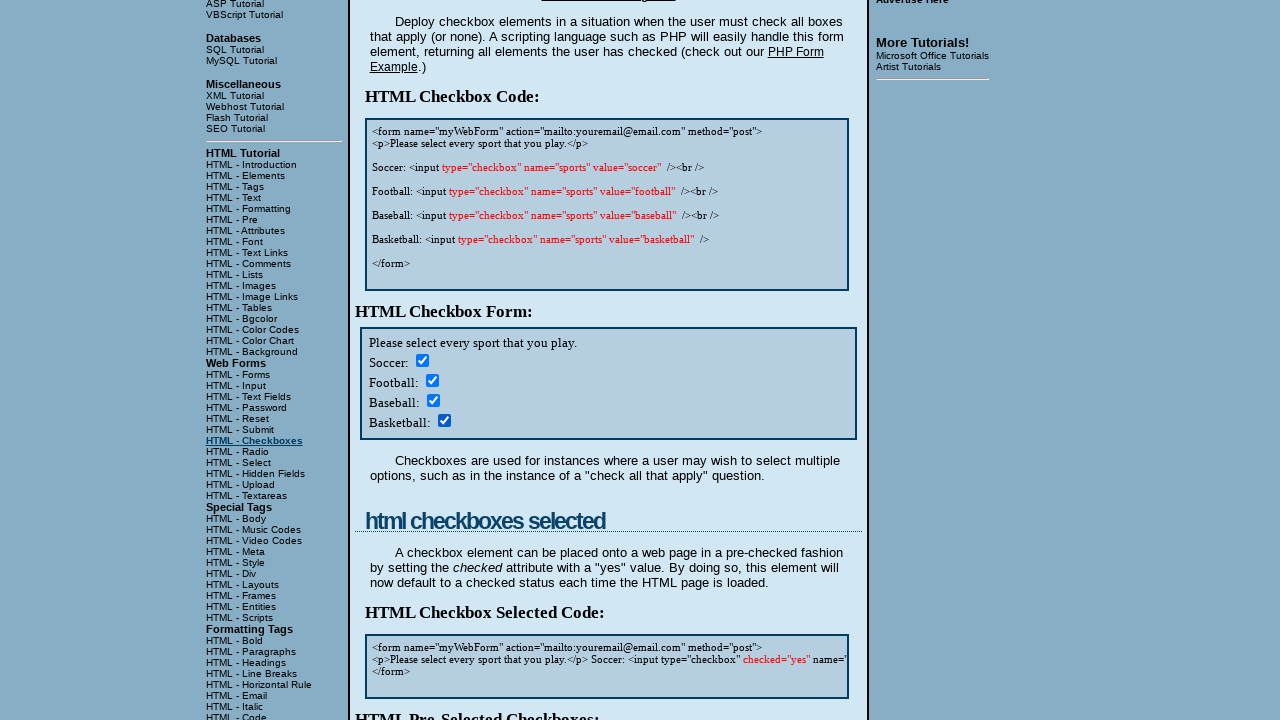

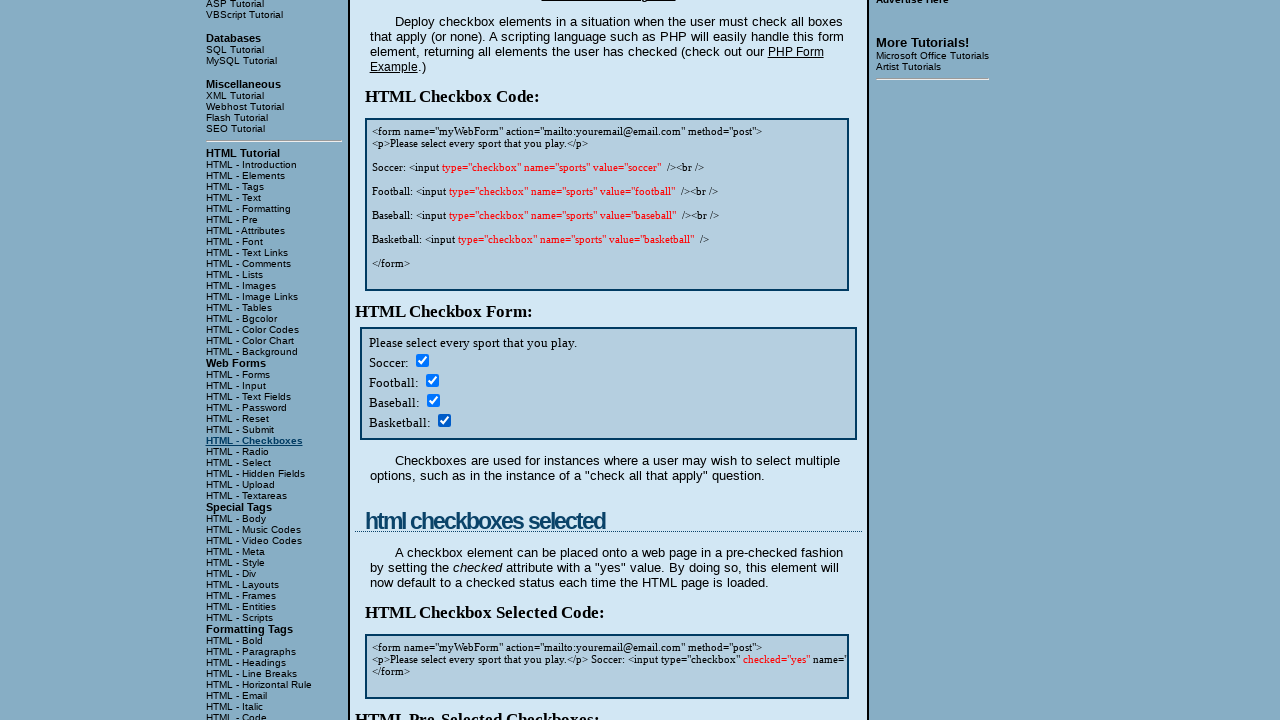